Tests mouse hover functionality by hovering over a button and clicking on a submenu option that appears

Starting URL: https://rahulshettyacademy.com/AutomationPractice/

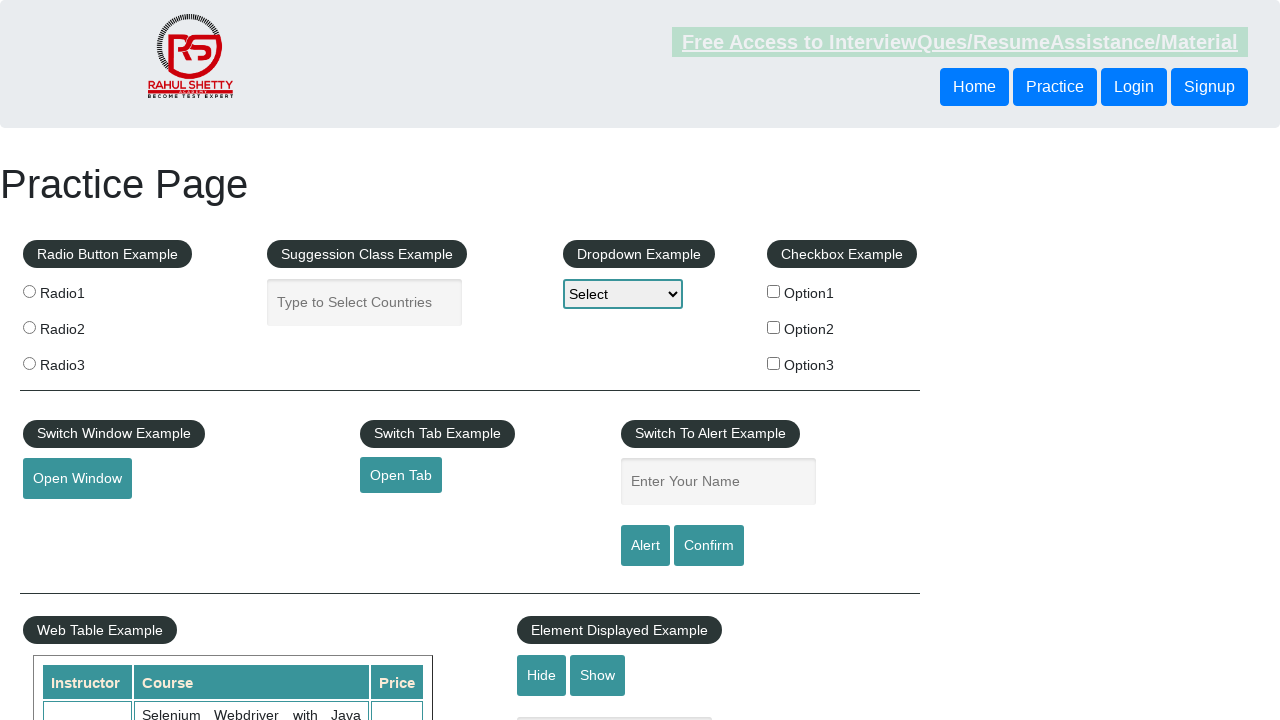

Located the mouse hover button element
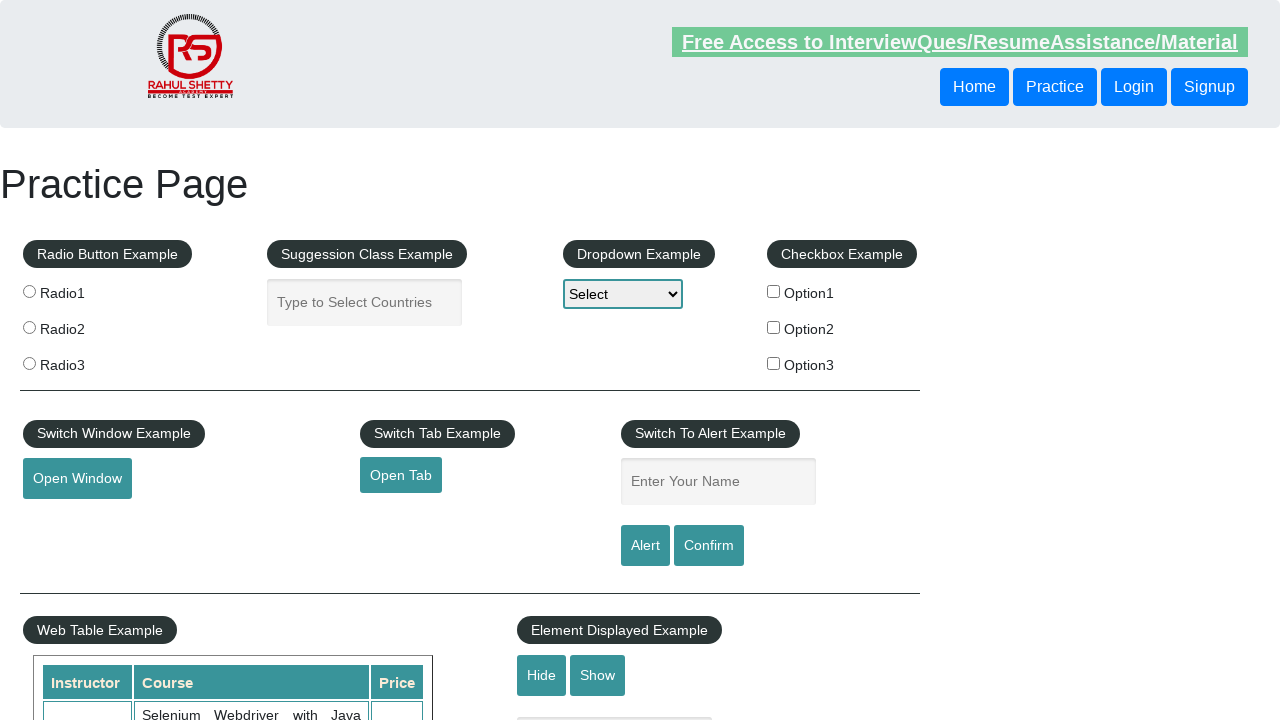

Hovered over the mouse hover button to reveal dropdown menu at (83, 361) on #mousehover
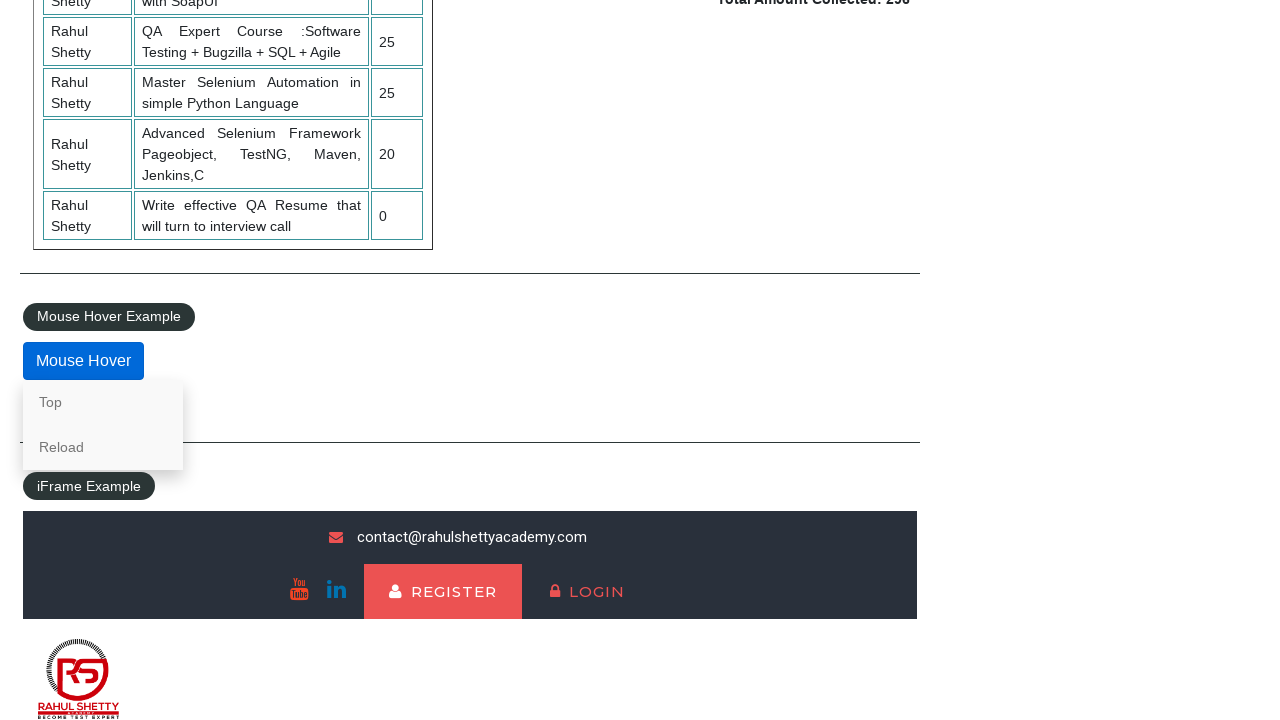

Clicked on the 'Top' option in the hover menu at (103, 402) on div.mouse-hover-content > a:first-child
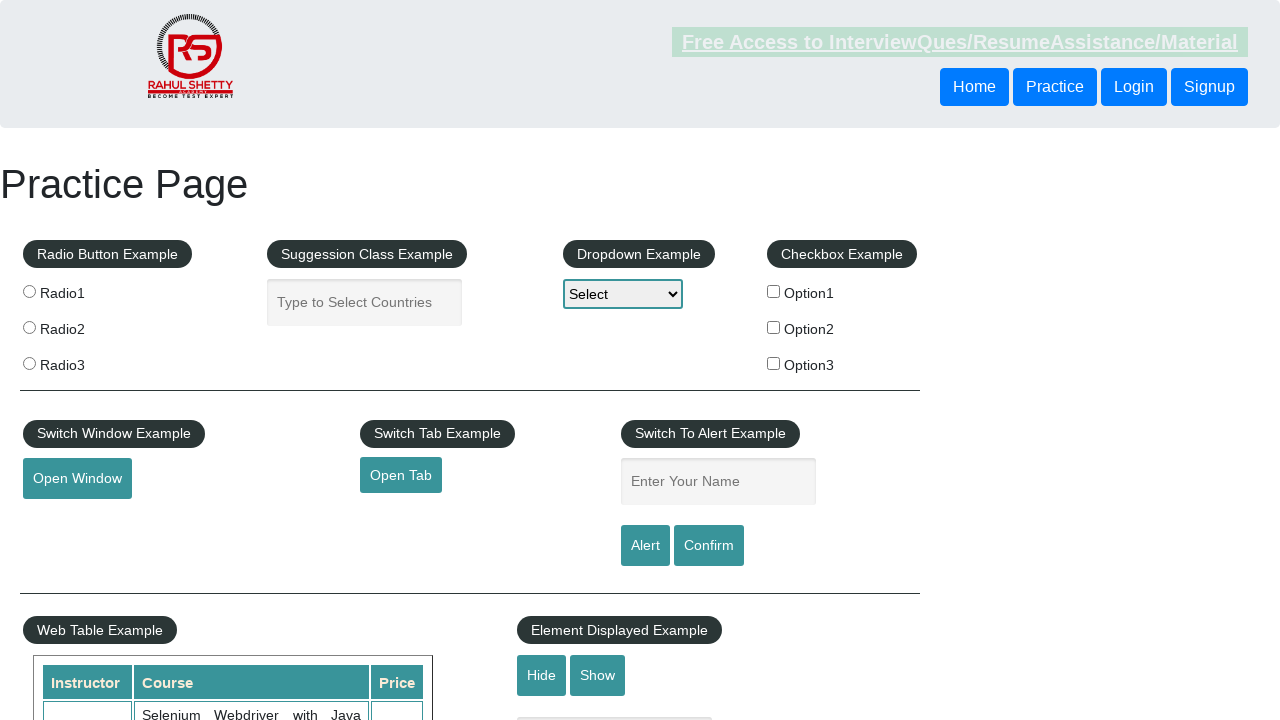

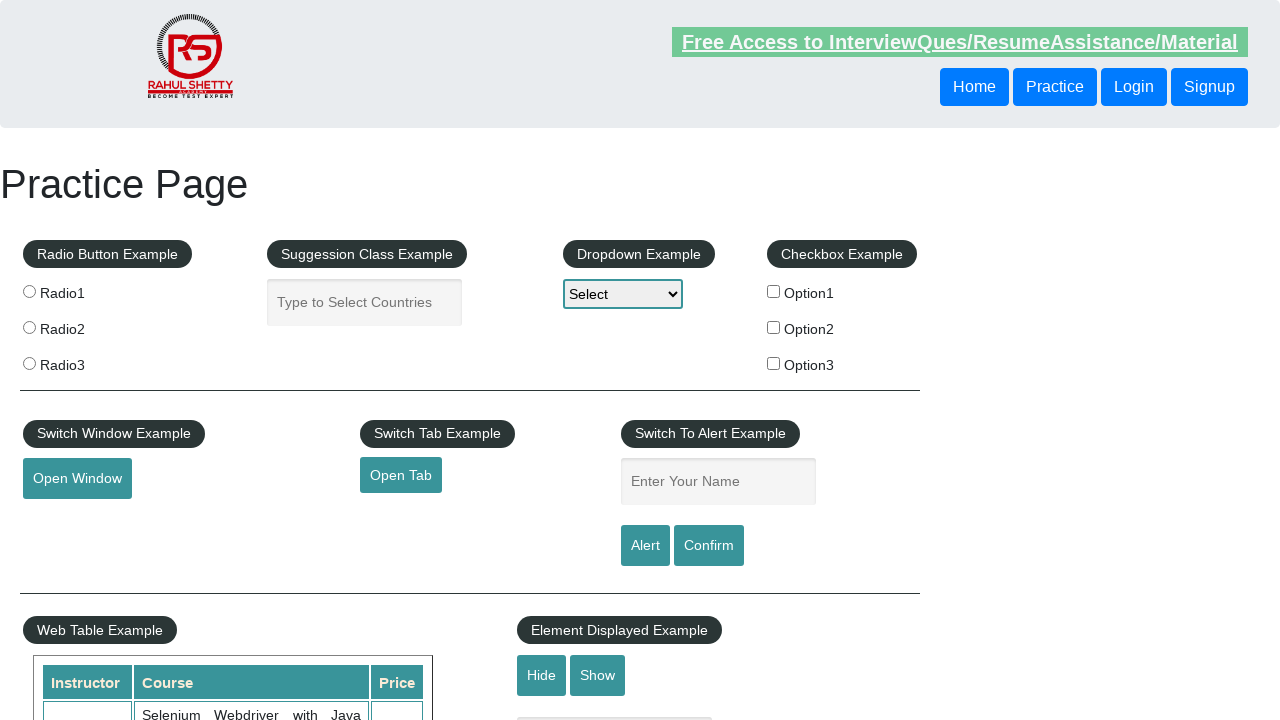